Tests dynamic content by clicking on Dynamic Content link and refreshing the page to see content changes

Starting URL: http://the-internet.herokuapp.com/

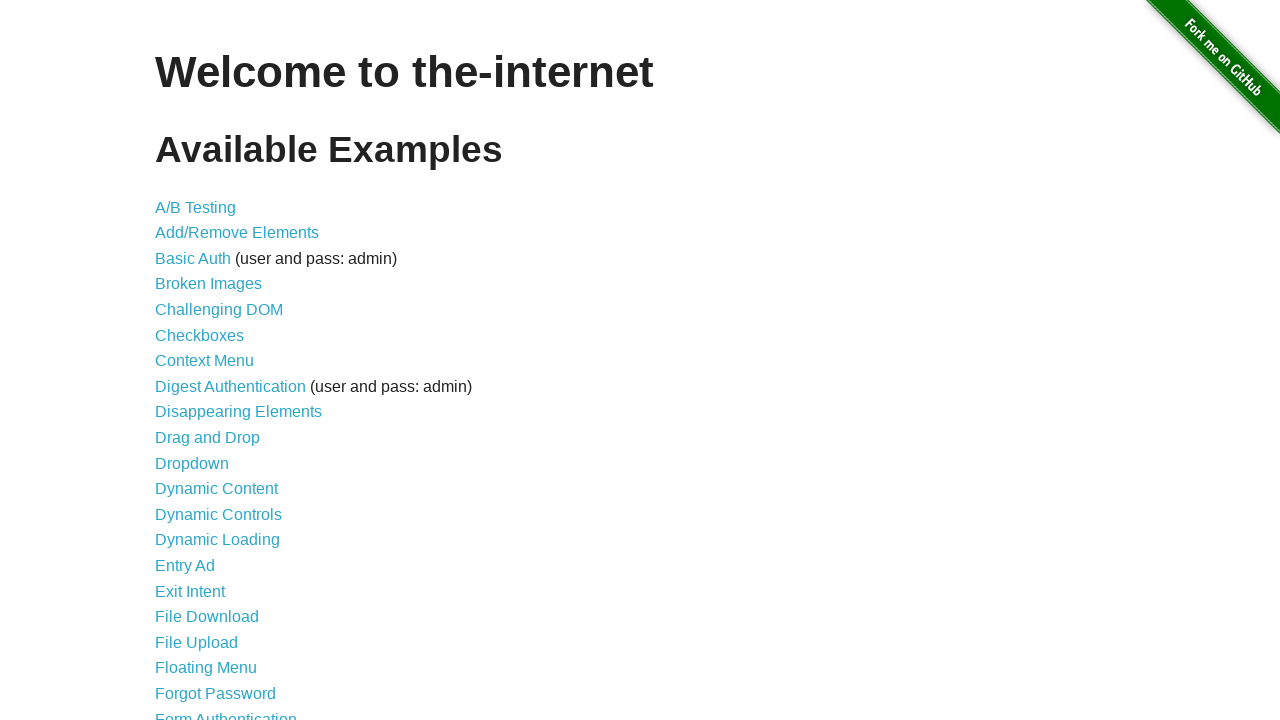

Clicked on Dynamic Content link at (216, 489) on text='Dynamic Content'
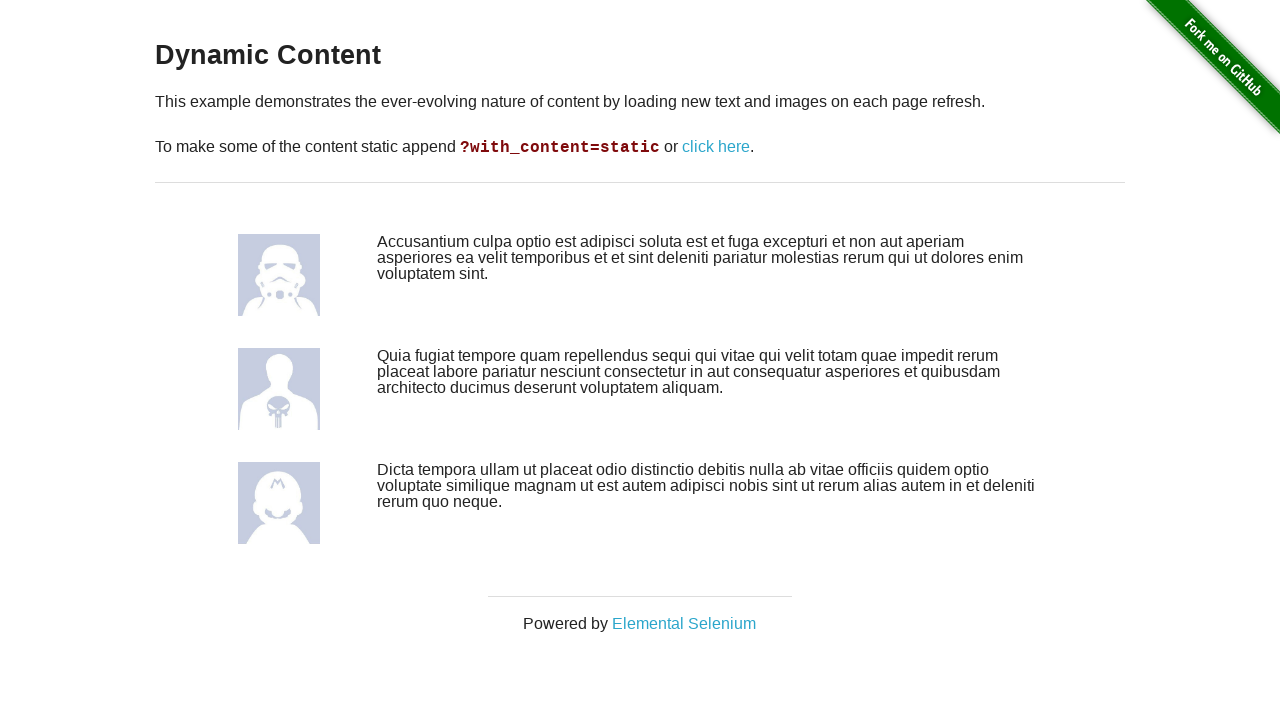

Dynamic content loaded
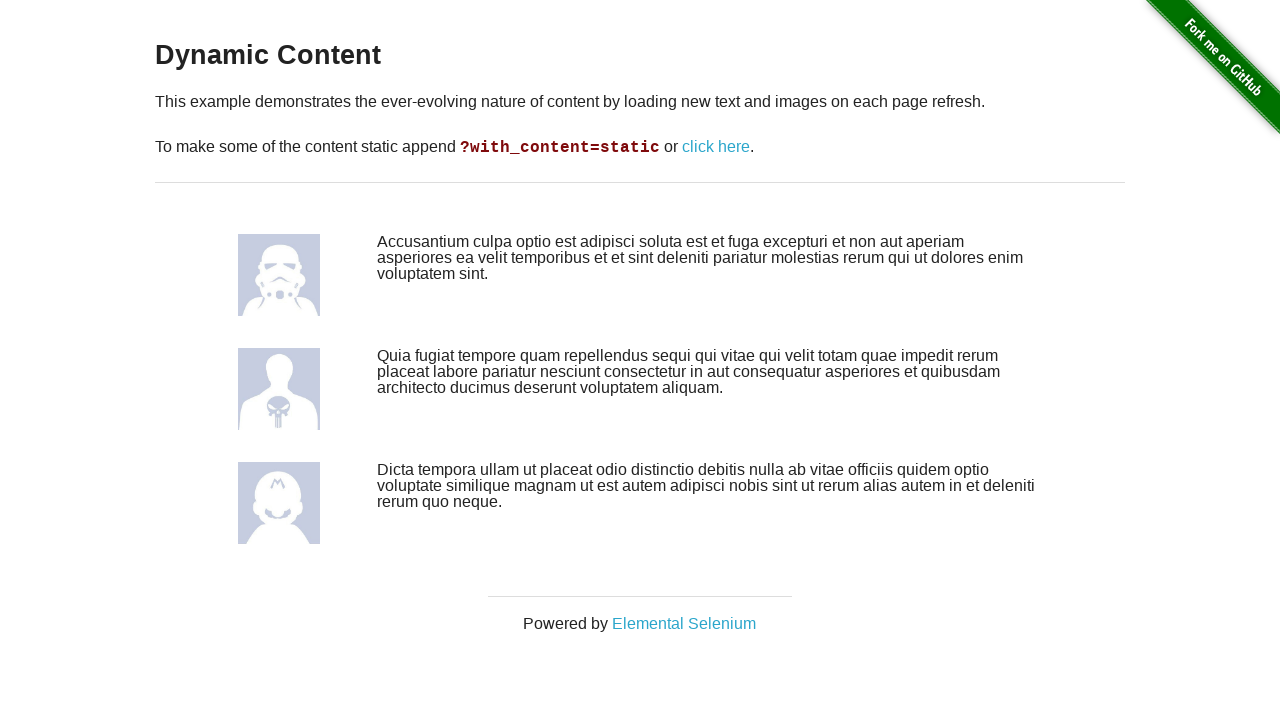

Clicked 'click here' link to refresh content at (716, 147) on text='click here'
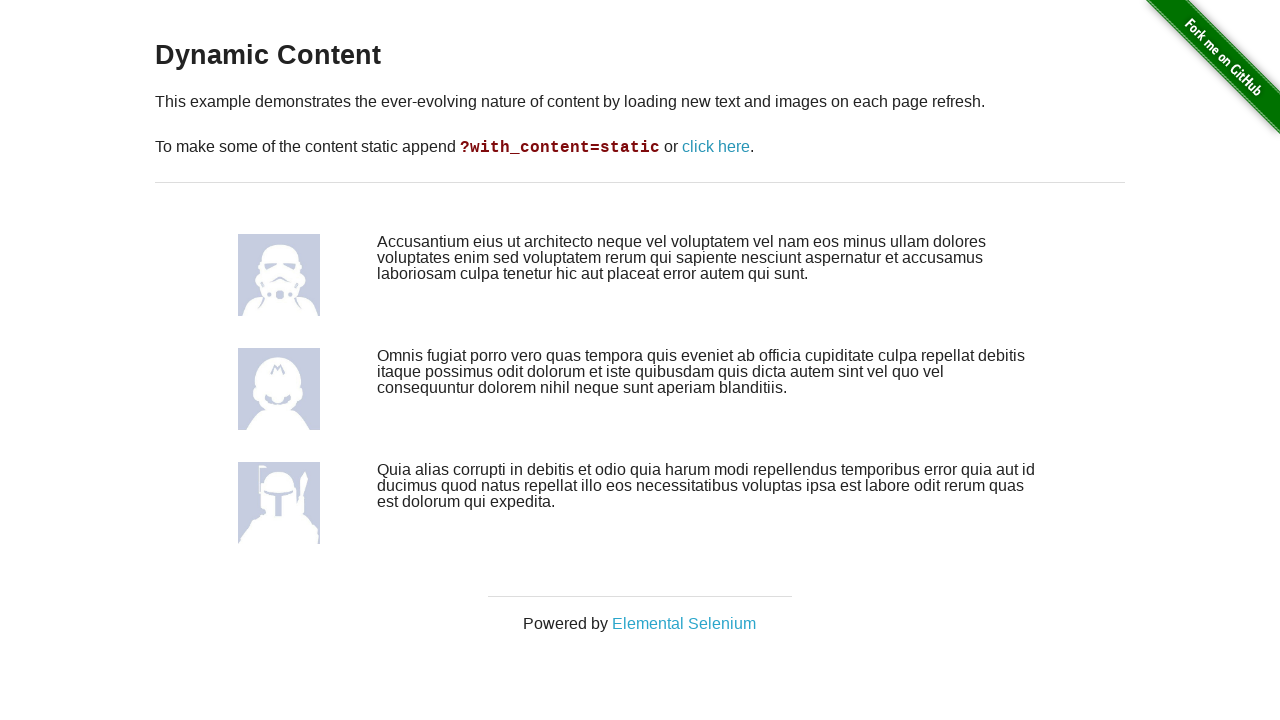

Refreshed content loaded
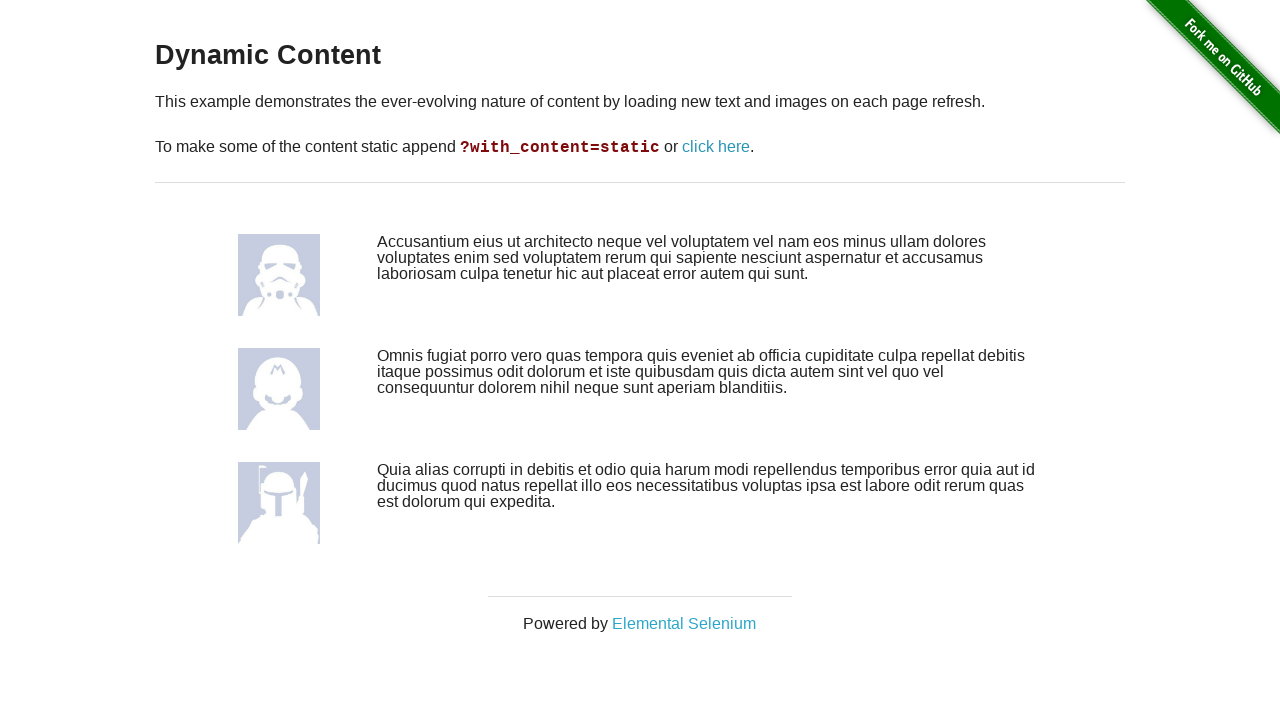

Clicked 'click here' link again to refresh content at (716, 147) on text='click here'
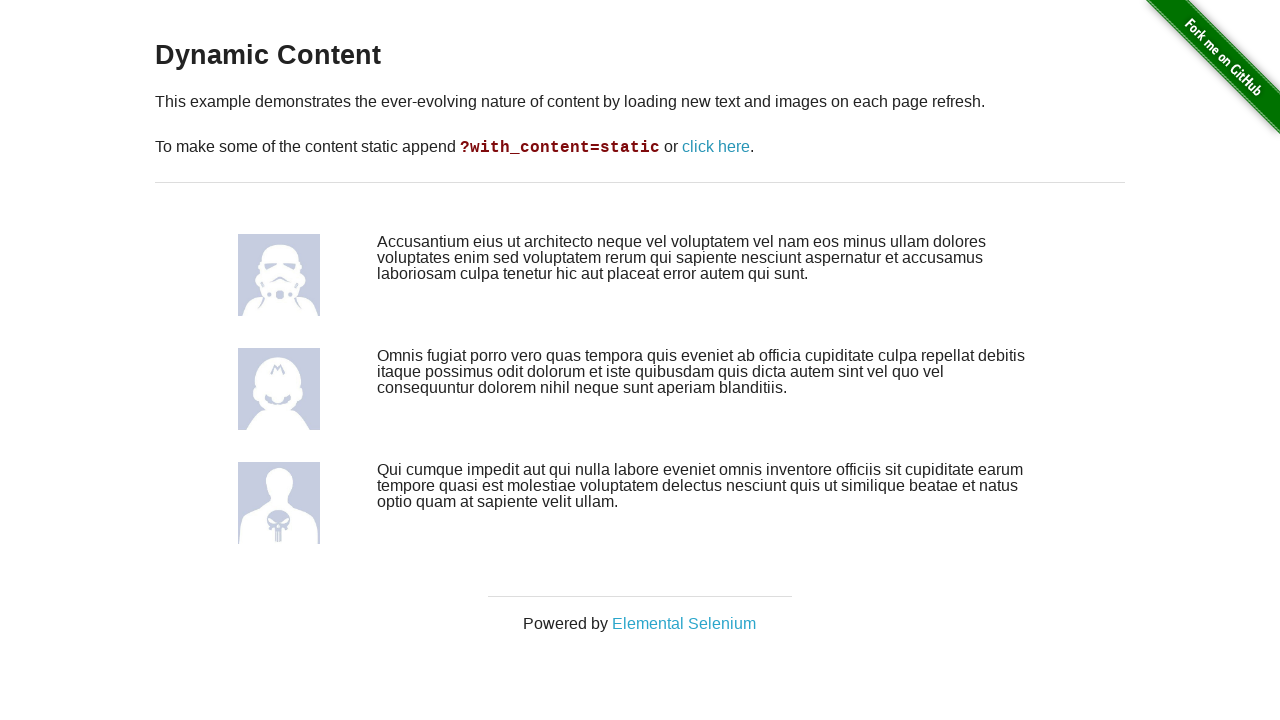

Content refreshed again and loaded
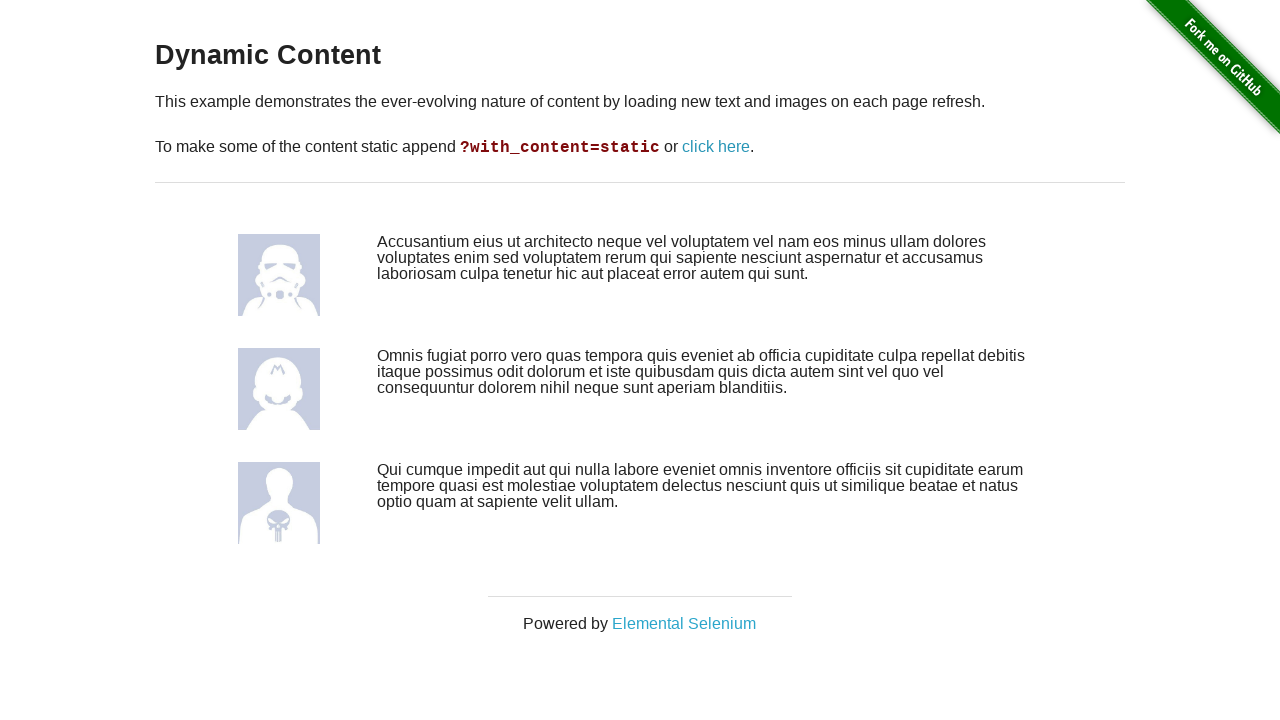

Clicked 'click here' link once more to demonstrate dynamic behavior at (716, 147) on text='click here'
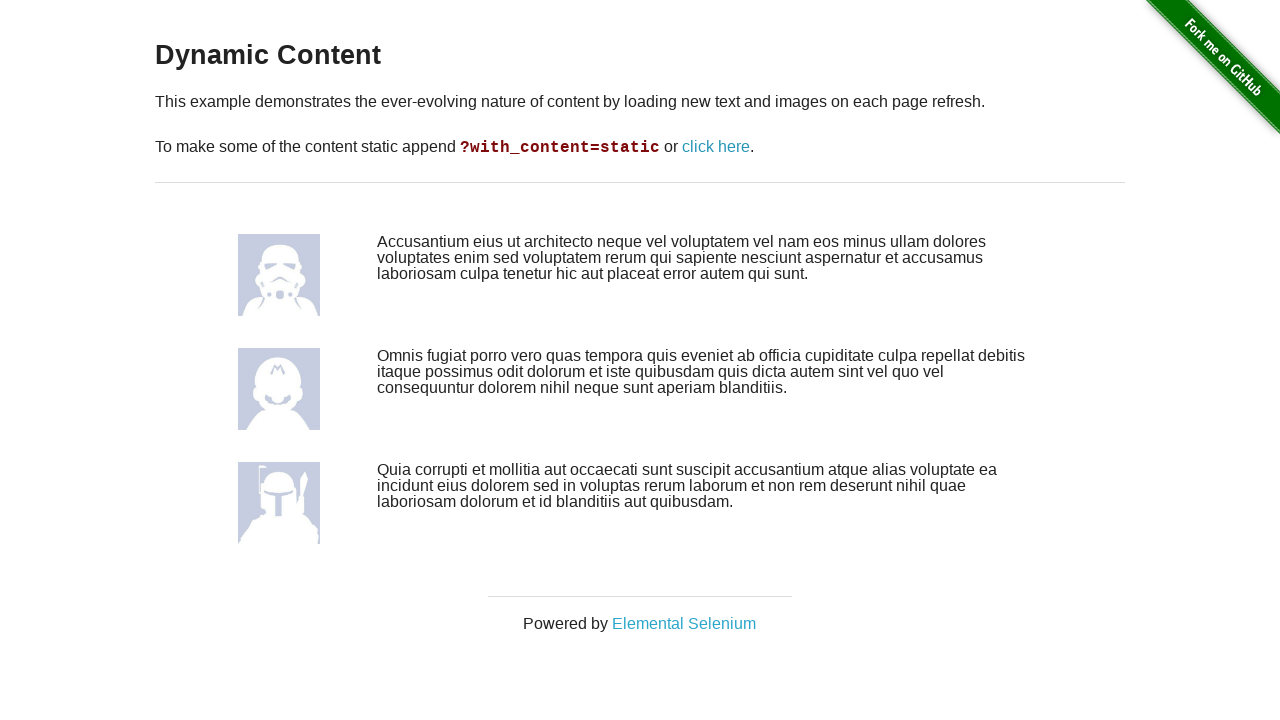

Final dynamic content load completed
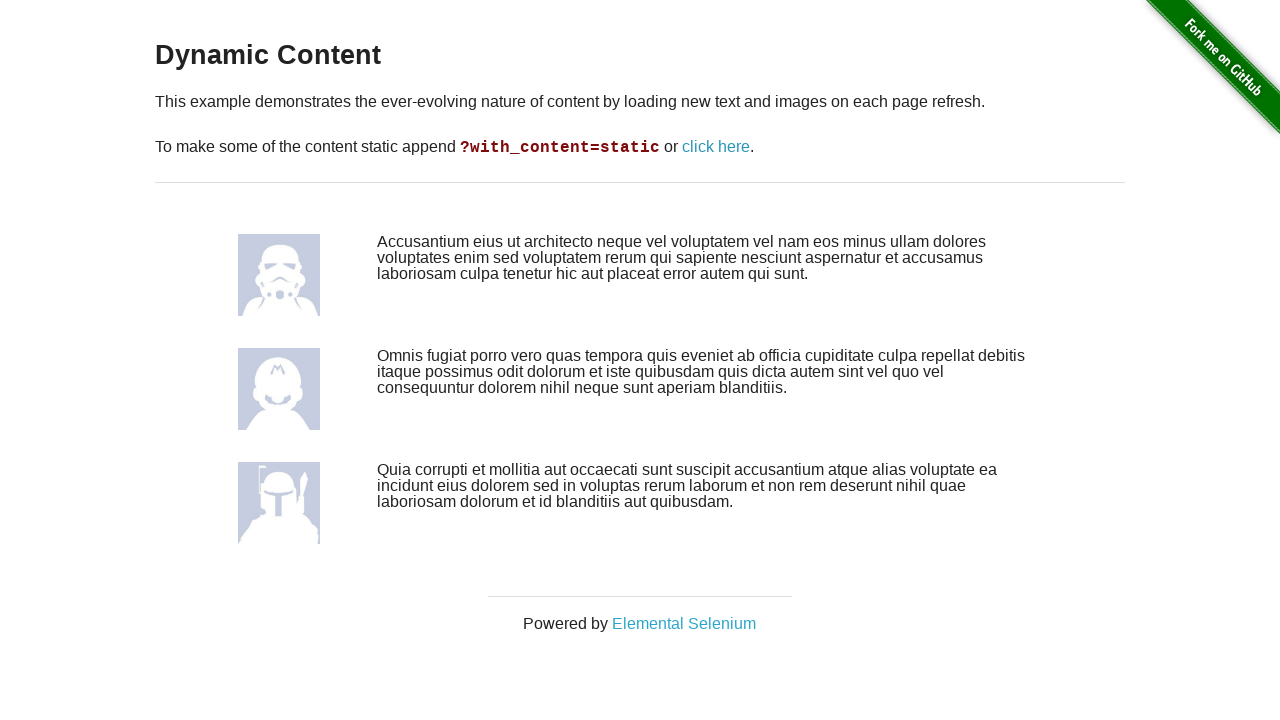

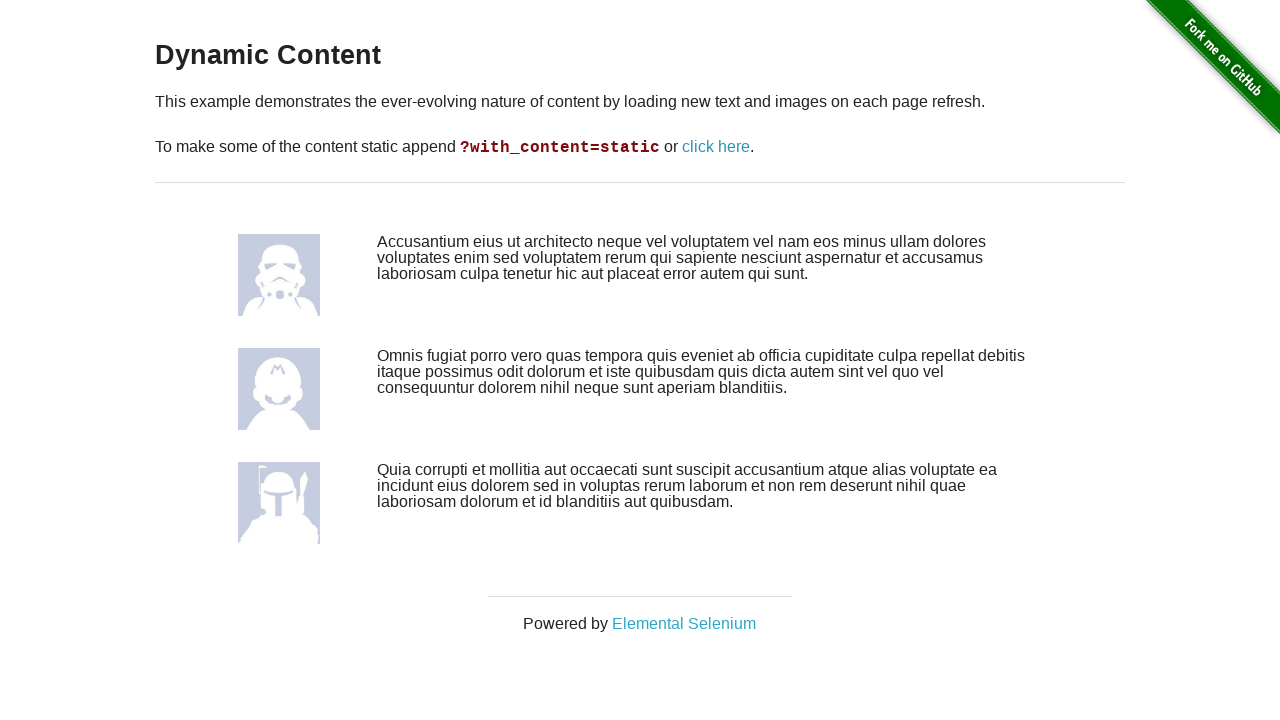